Navigates to a page, clicks on a link identified by a calculated mathematical value, then fills out a form with name, last name, city, and country fields and submits it.

Starting URL: http://suninjuly.github.io/find_link_text

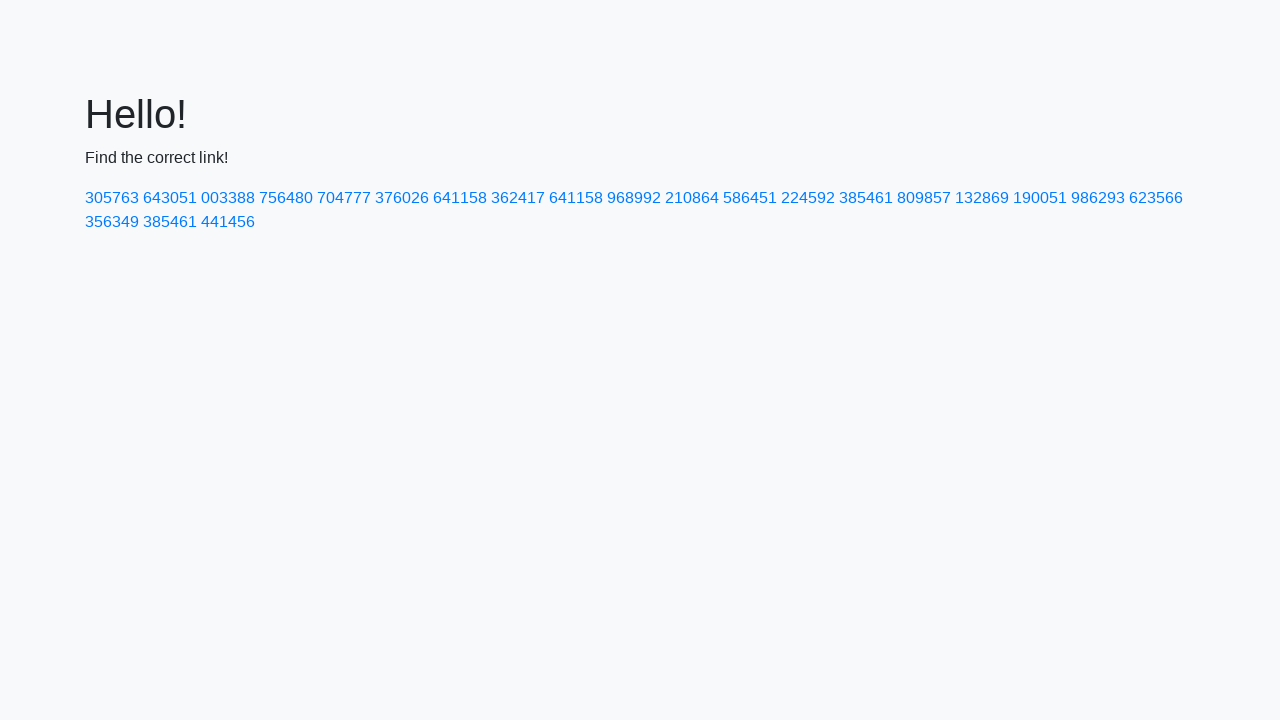

Clicked on link with calculated text value 224592 at (808, 198) on a:text('224592')
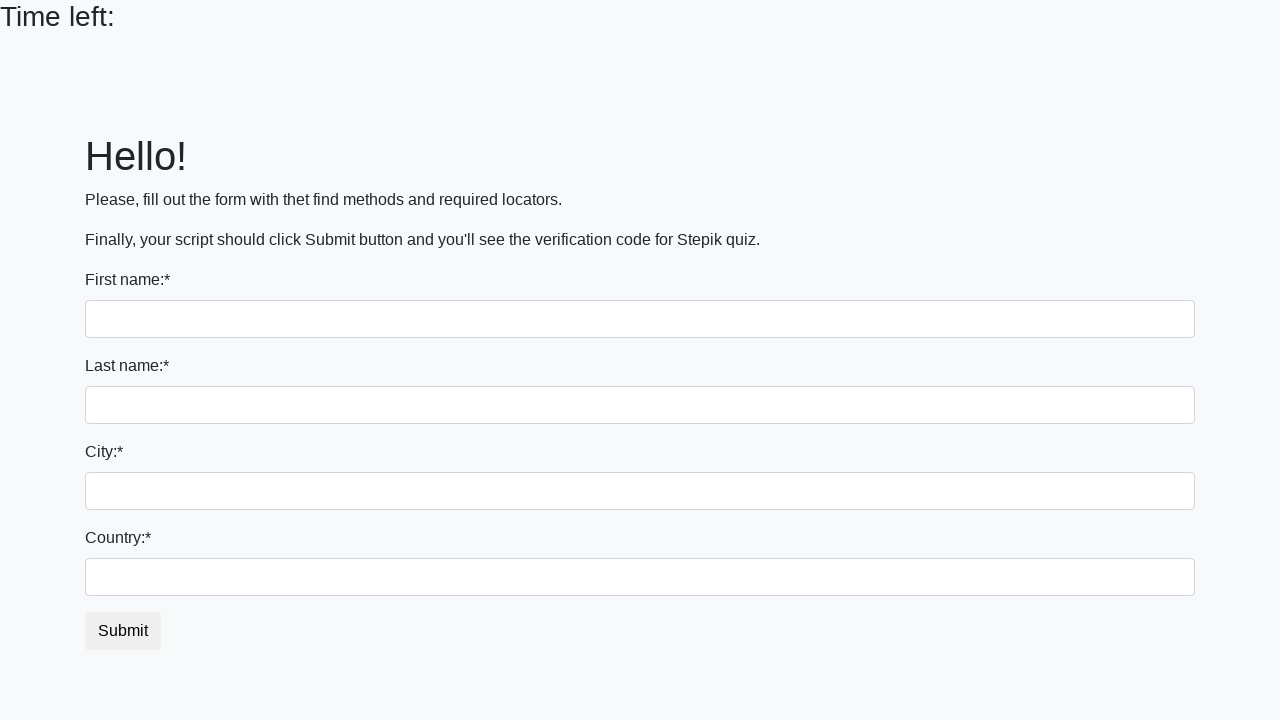

Filled first name field with 'Ivan' on input
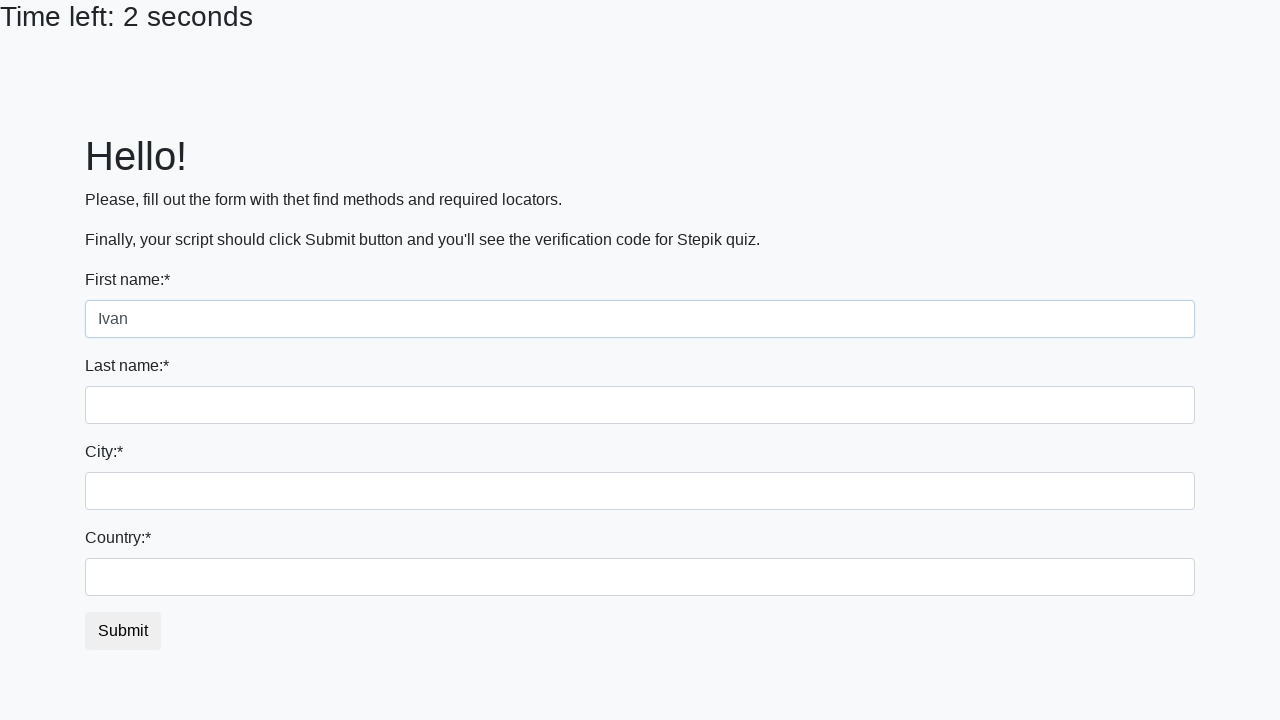

Filled last name field with 'Petrov' on input[name='last_name']
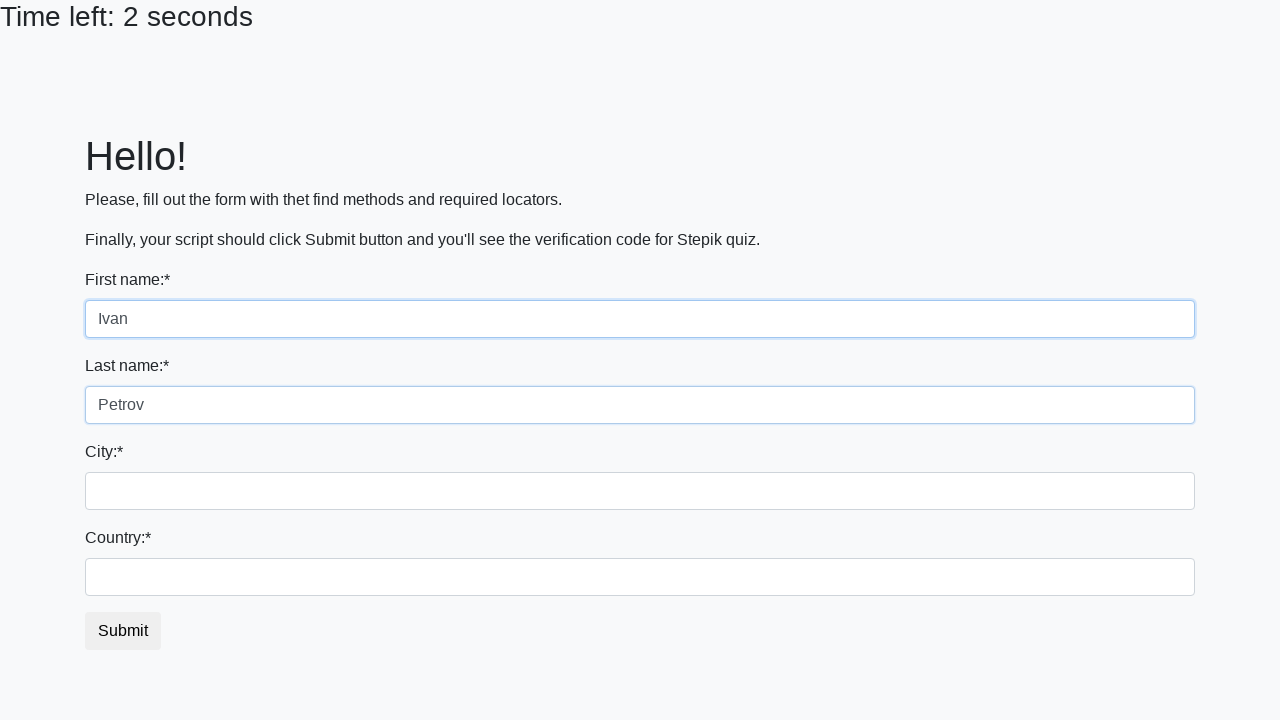

Filled city field with 'Smolensk' on .city
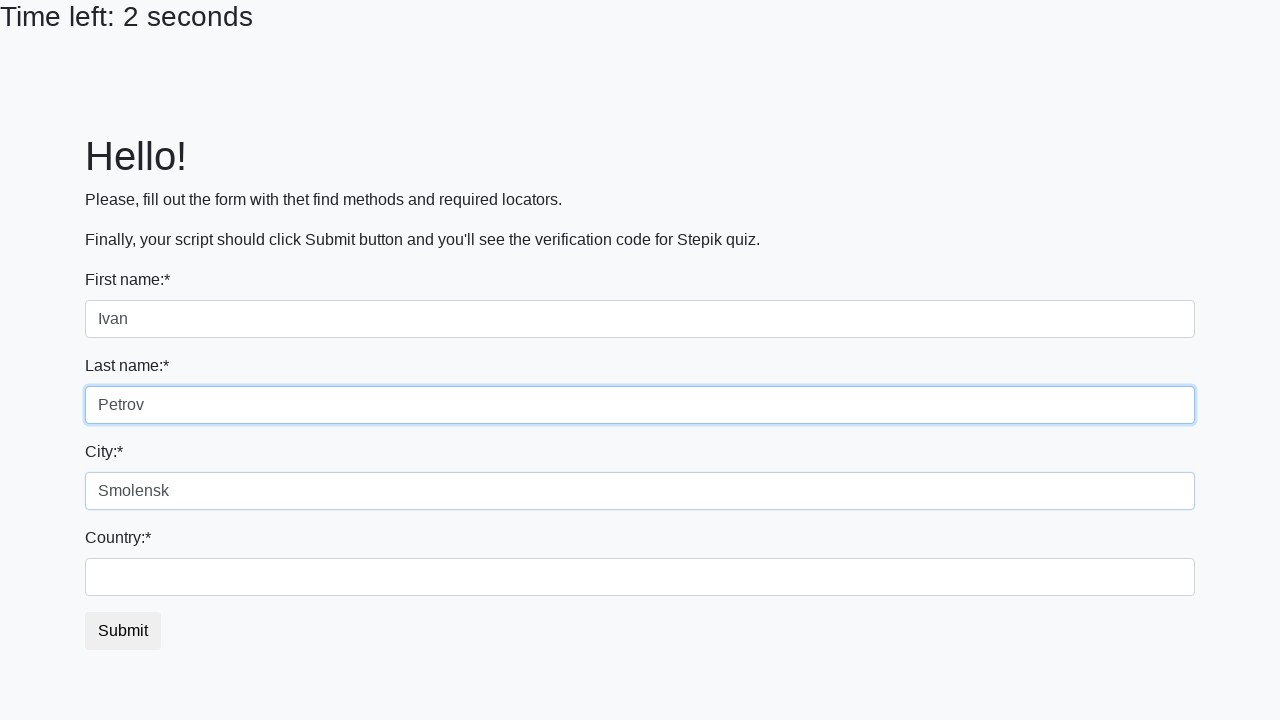

Filled country field with 'Russia' on #country
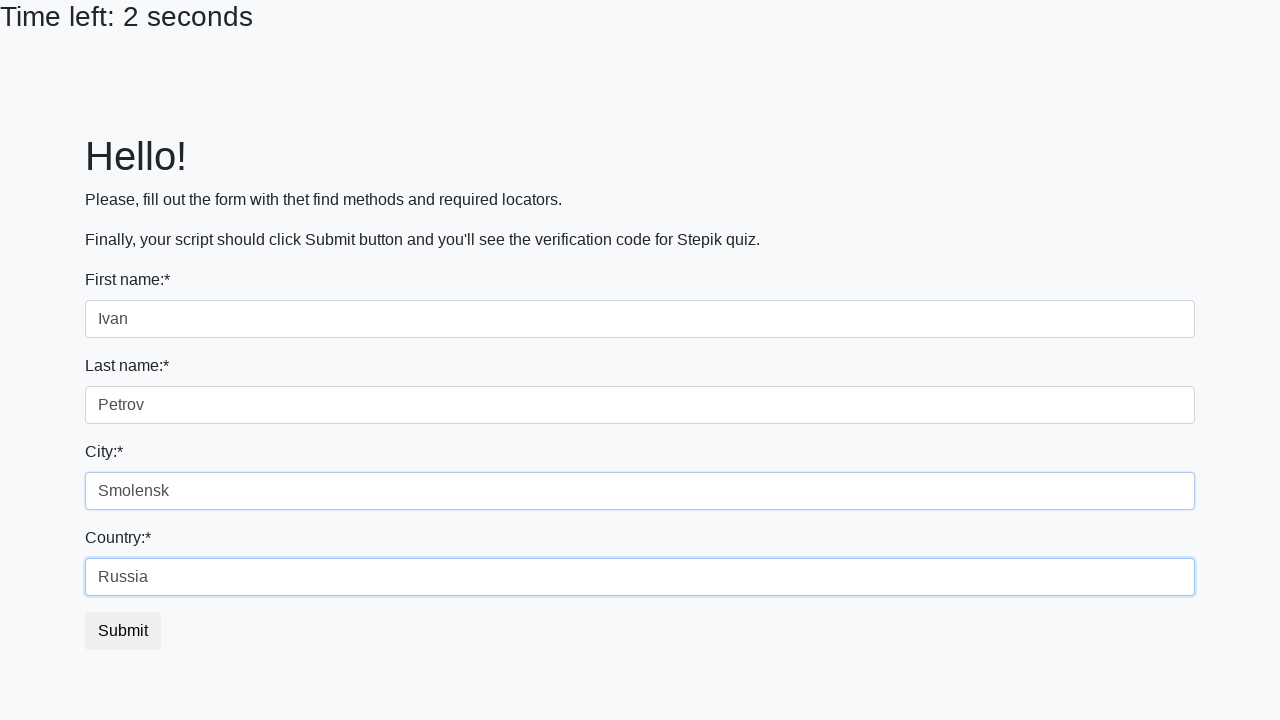

Clicked submit button to submit the form at (123, 631) on button.btn
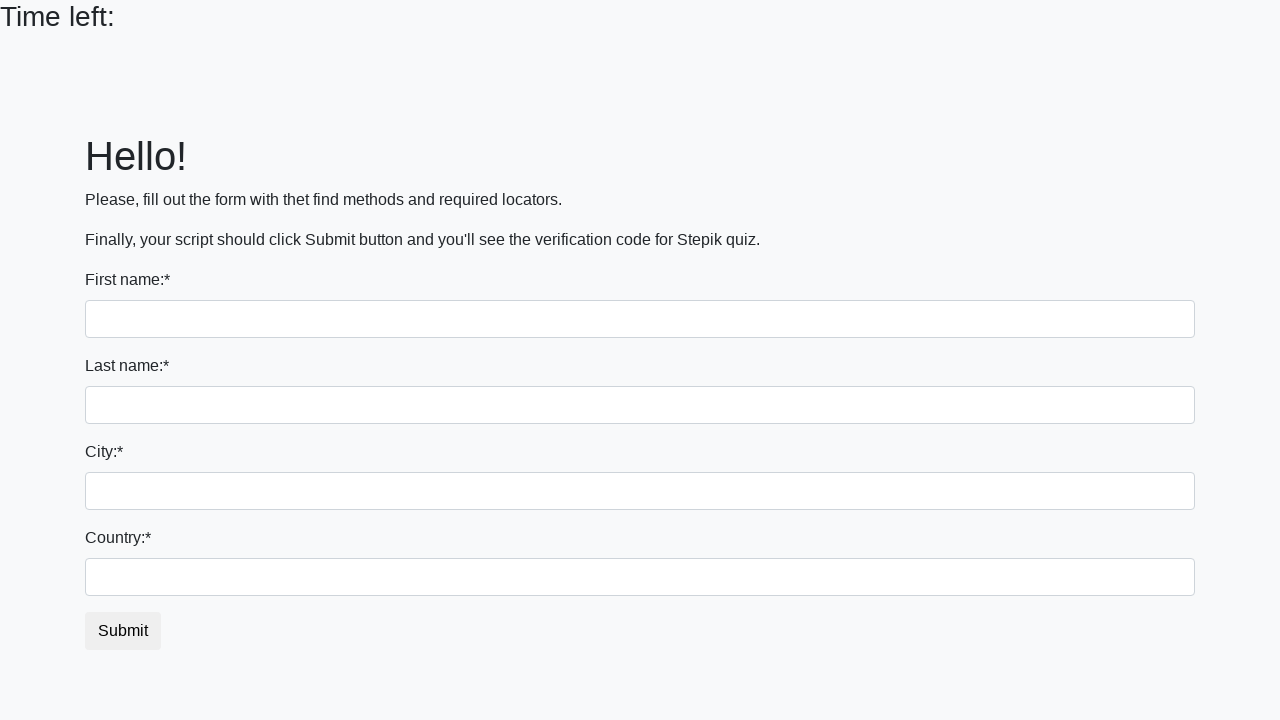

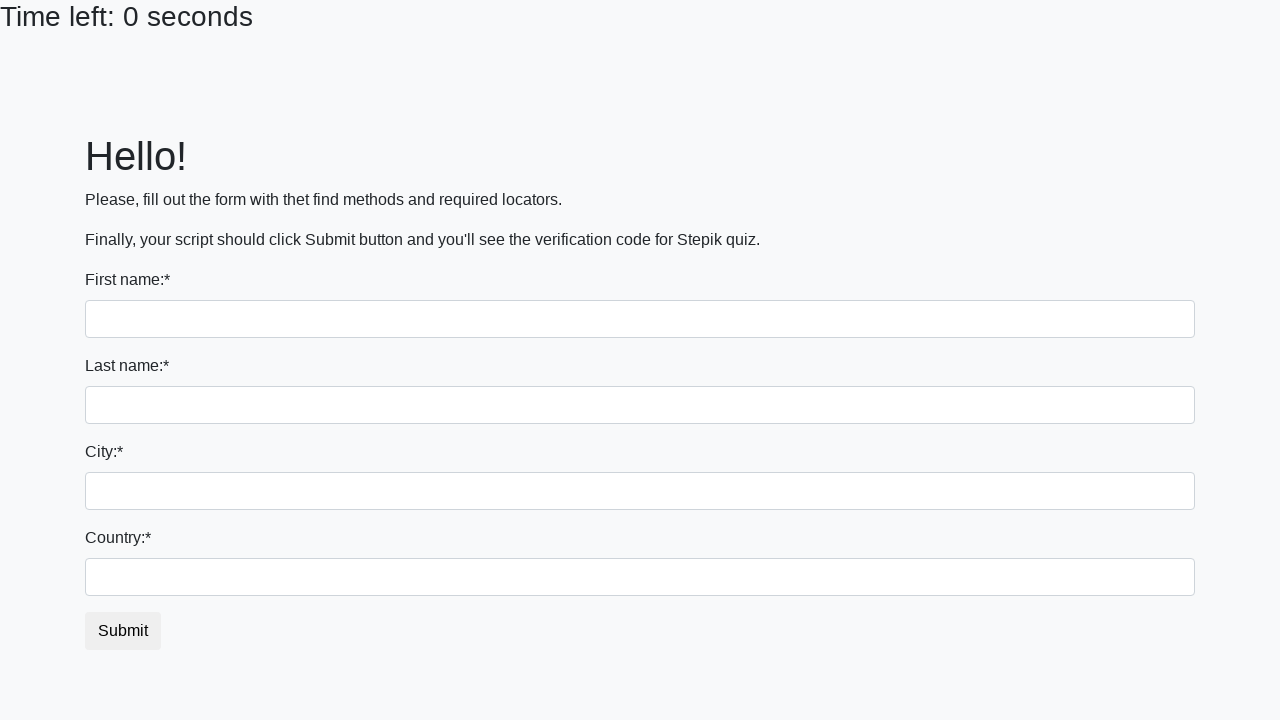